Tests navigation to status code 200 page by clicking on the Status Codes link and then the 200 status code link.

Starting URL: https://the-internet.herokuapp.com/

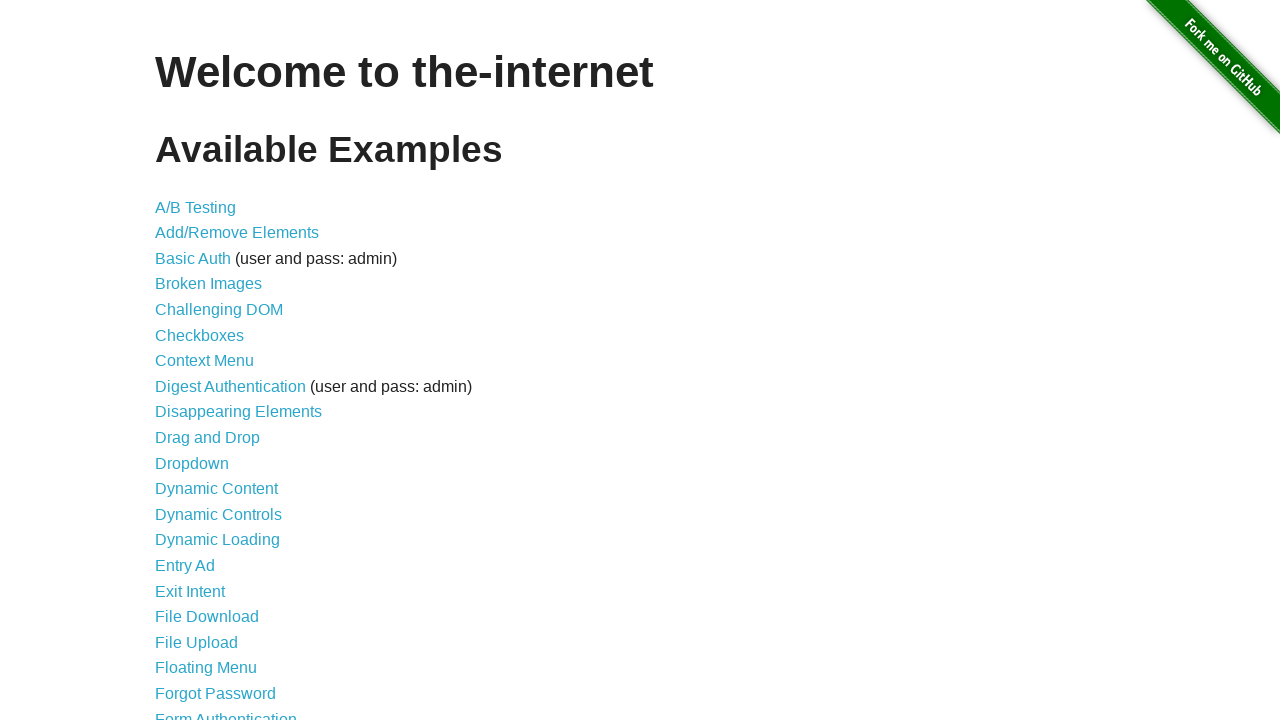

Clicked on Status Codes link at (203, 600) on xpath=//a[@href='/status_codes']
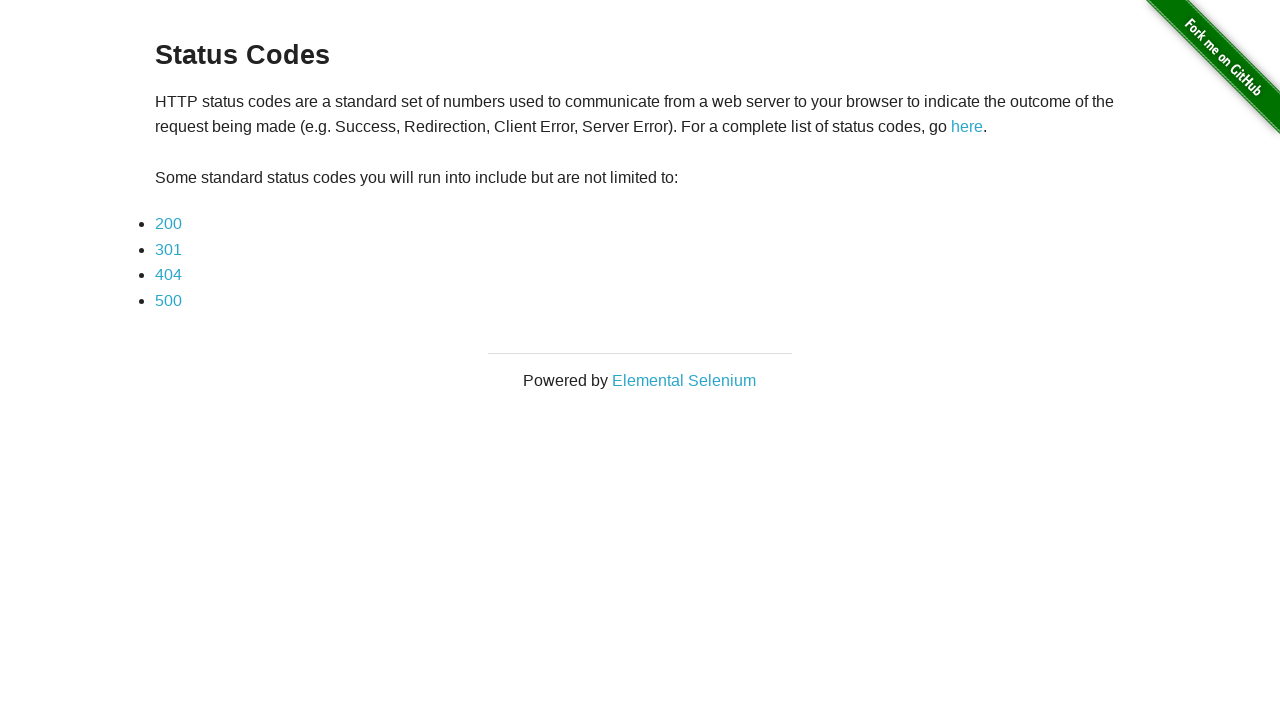

Status Codes page loaded successfully
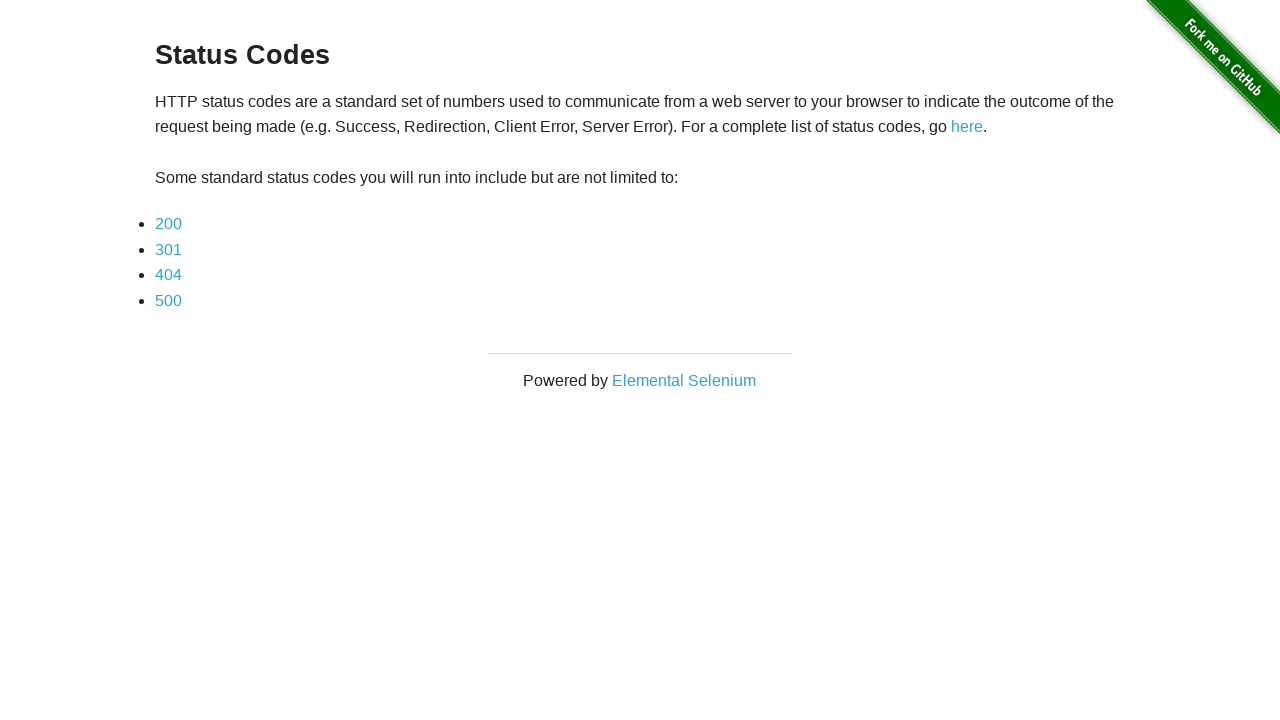

Clicked on 200 status code link at (168, 224) on xpath=//a[@href='status_codes/200']
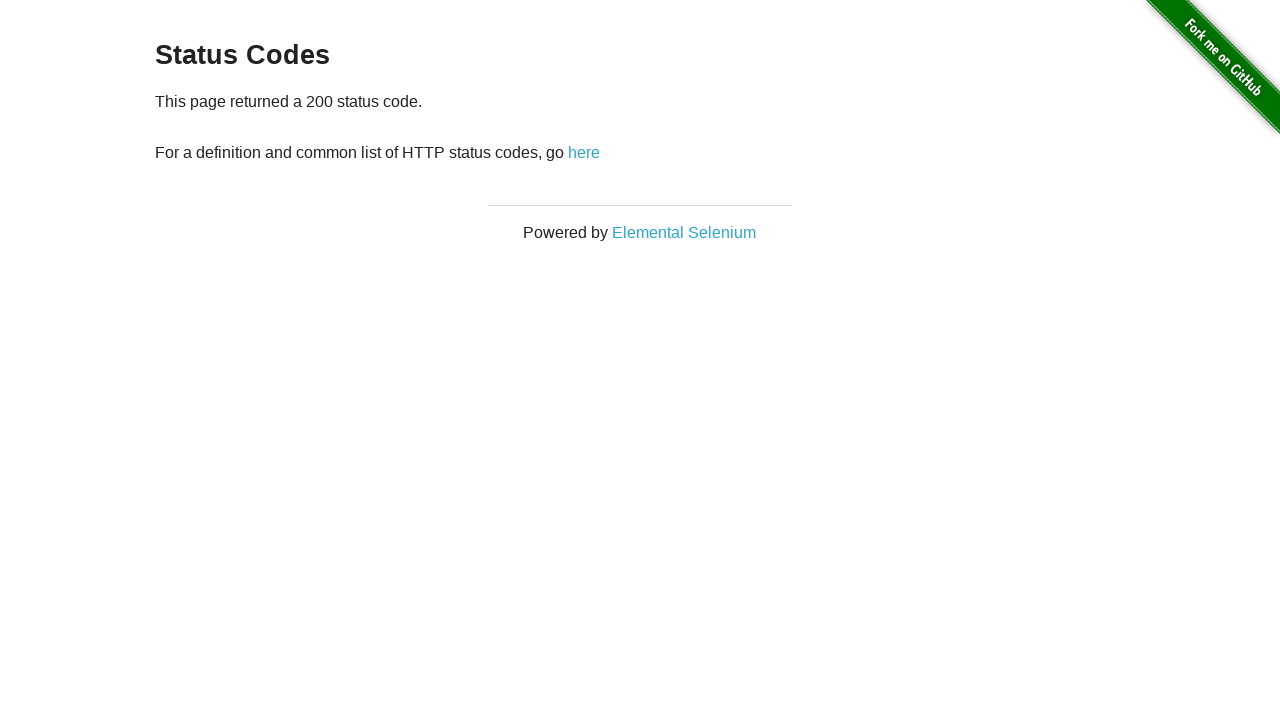

Status code 200 response page loaded with status text visible
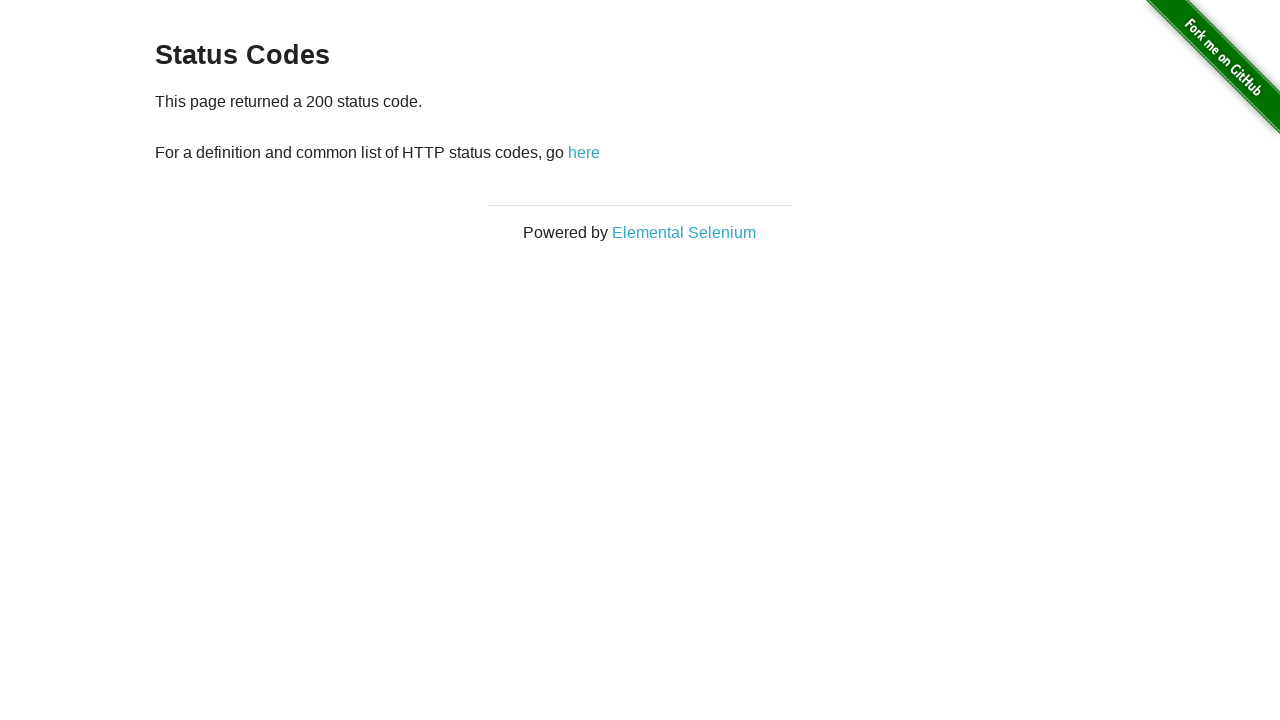

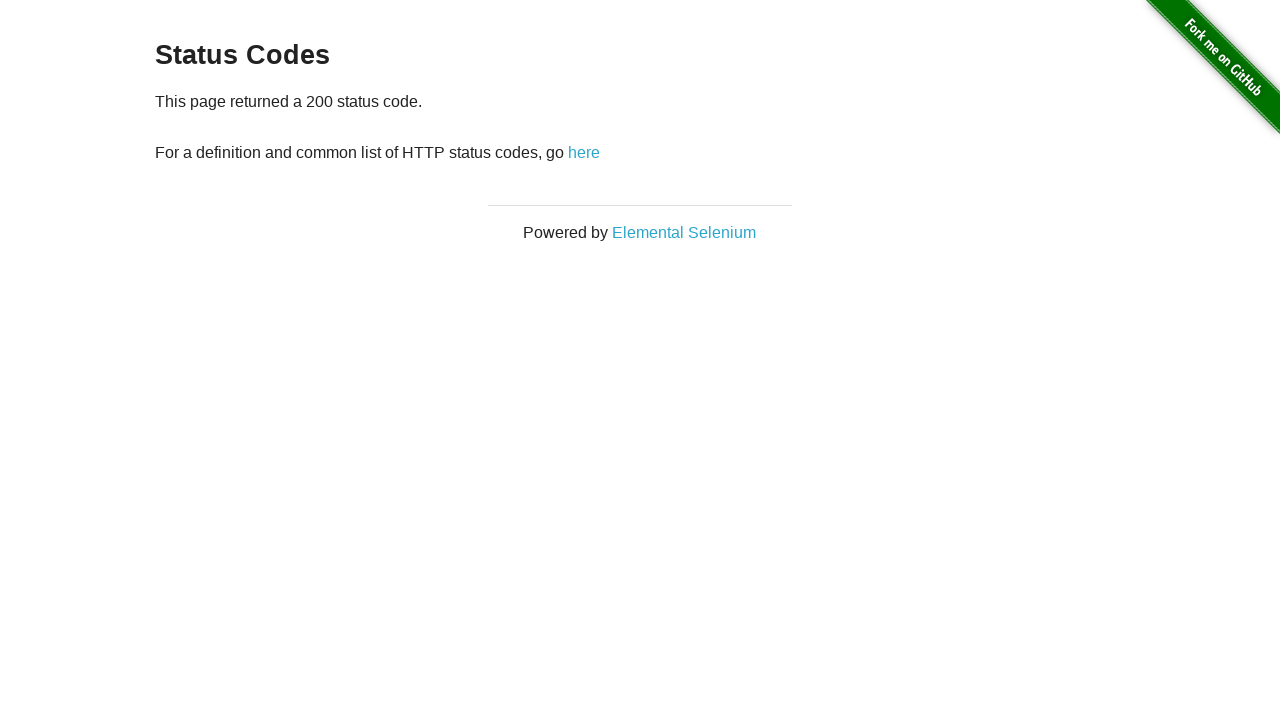